Navigates to Walla (Israeli news portal) homepage and waits for the page to load

Starting URL: http://walla.co.il

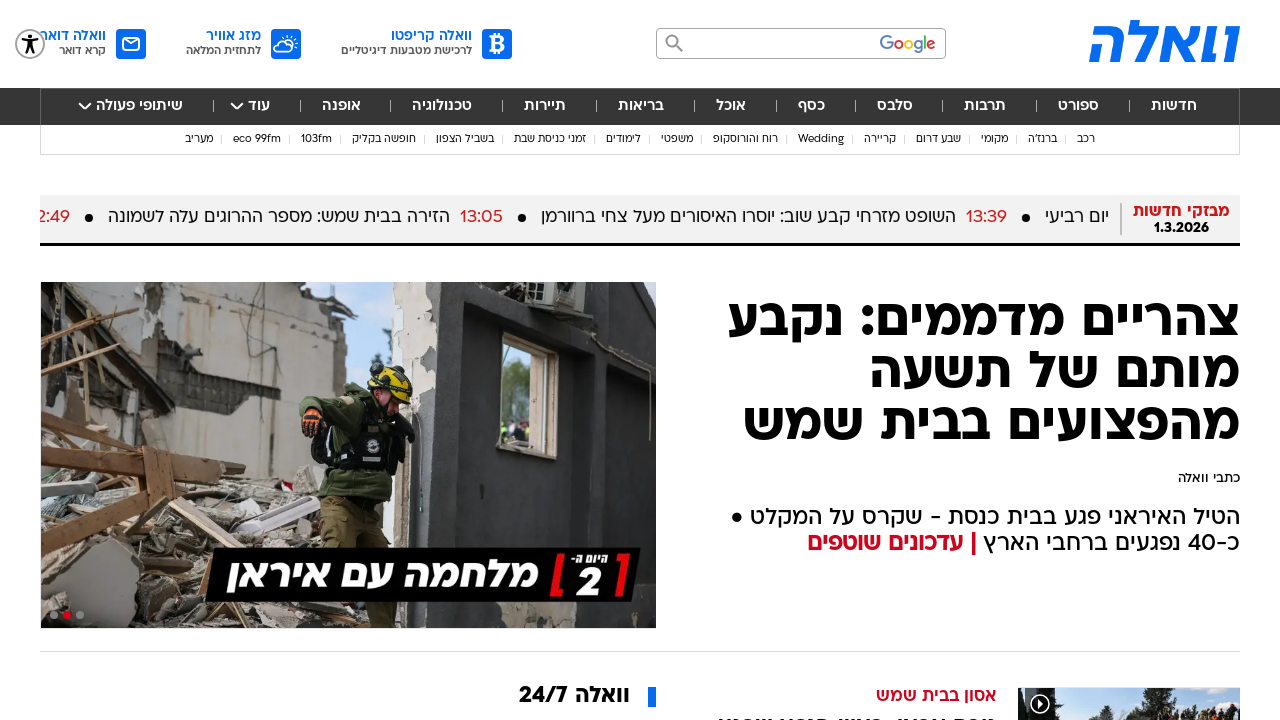

Waited for Walla homepage to fully load (networkidle state)
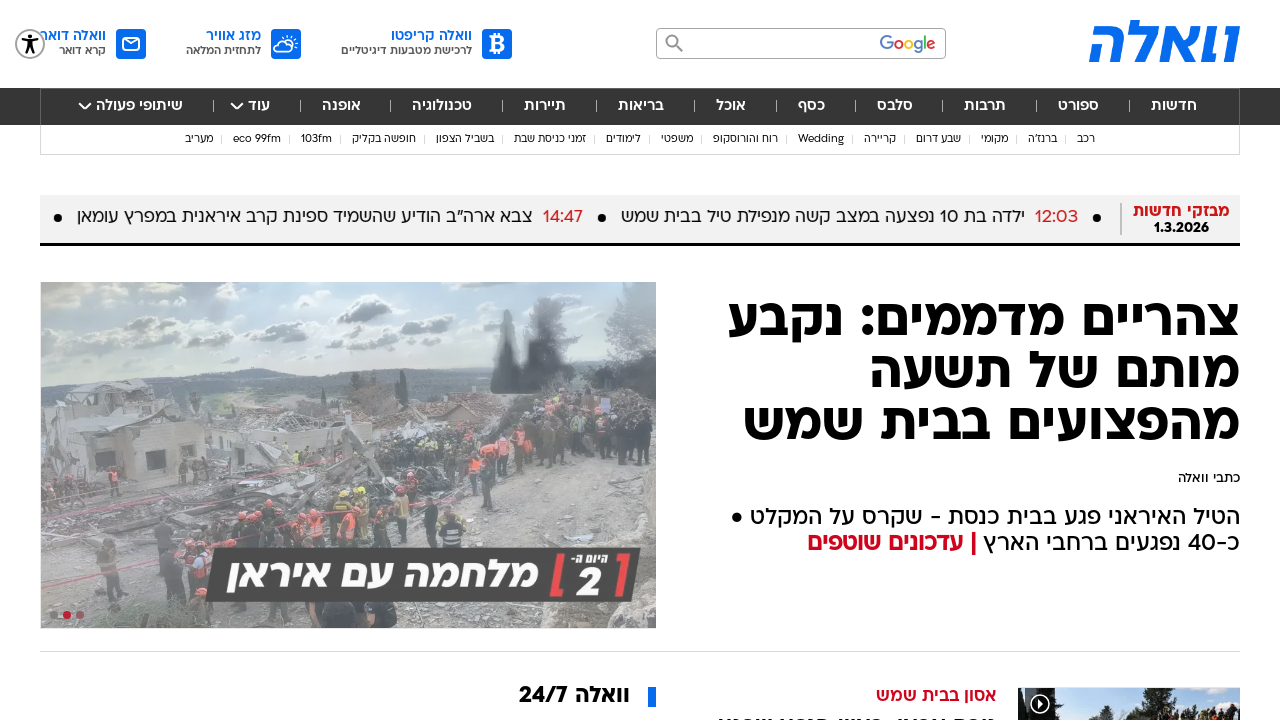

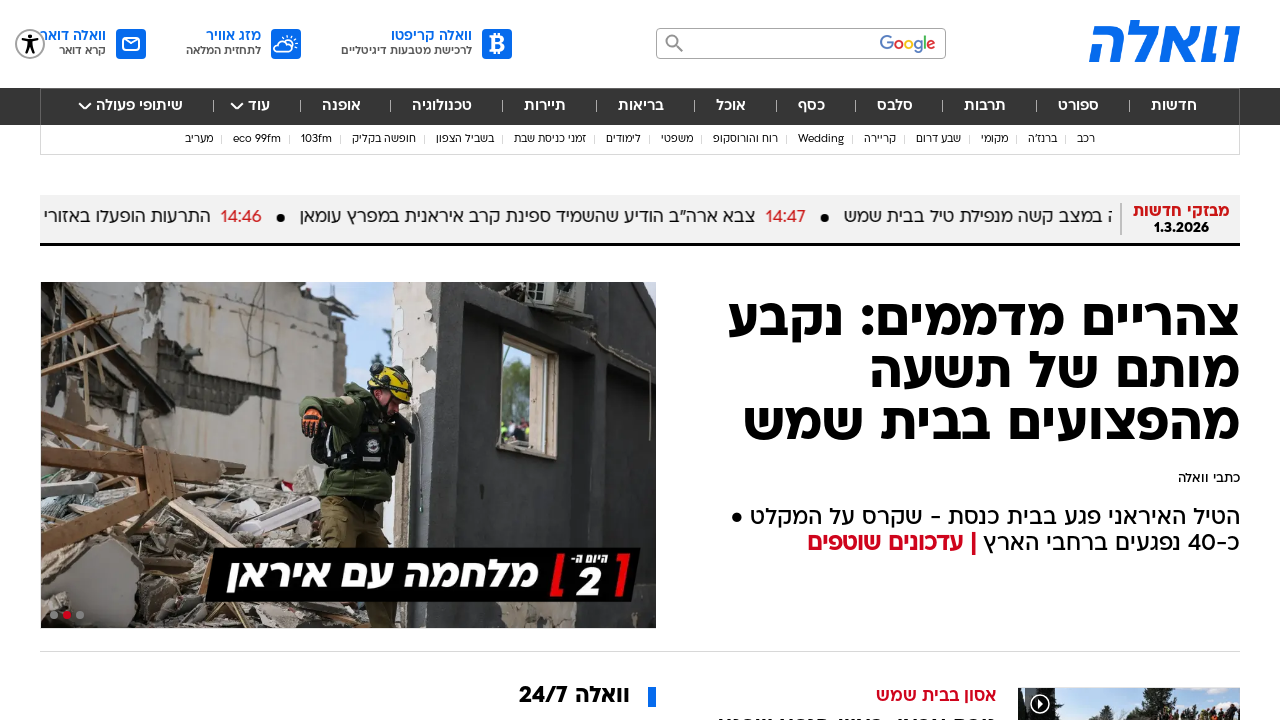